Tests adding a todo item and marking it as complete by checking the toggle checkbox

Starting URL: https://demo.playwright.dev/todomvc/#/

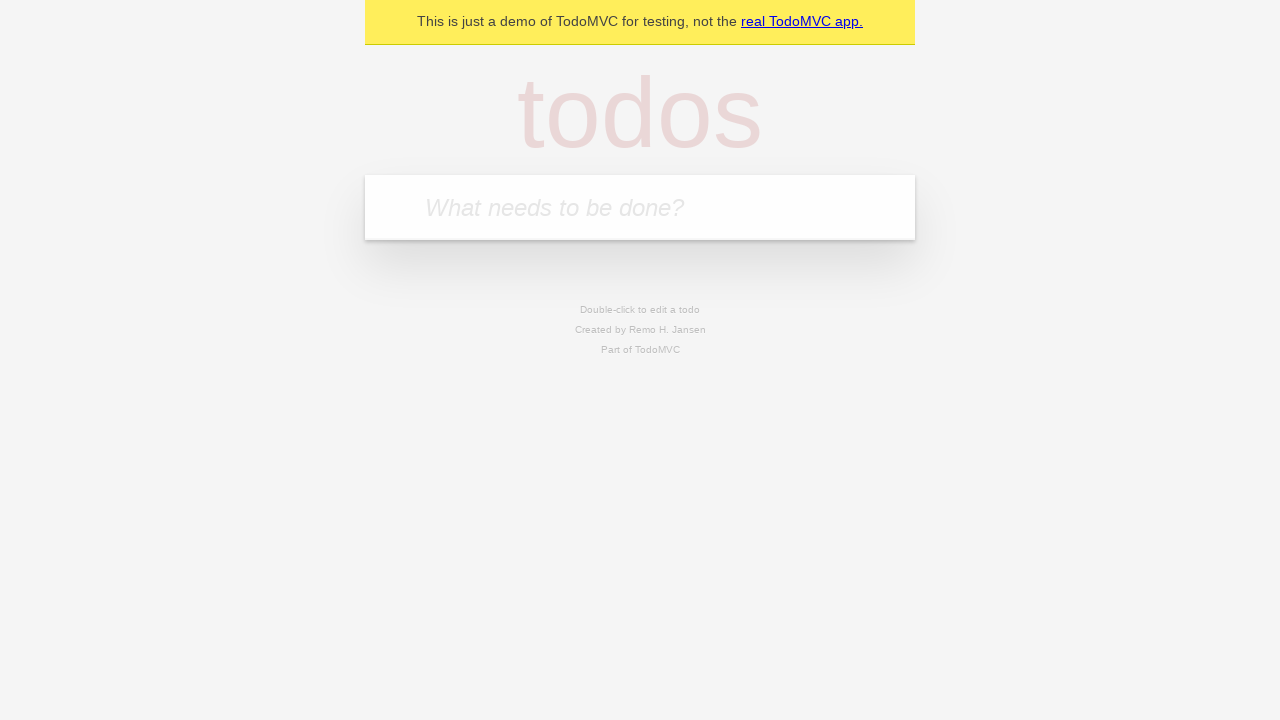

Clicked on the todo input field at (640, 207) on internal:role=textbox[name="What needs to be done?"i]
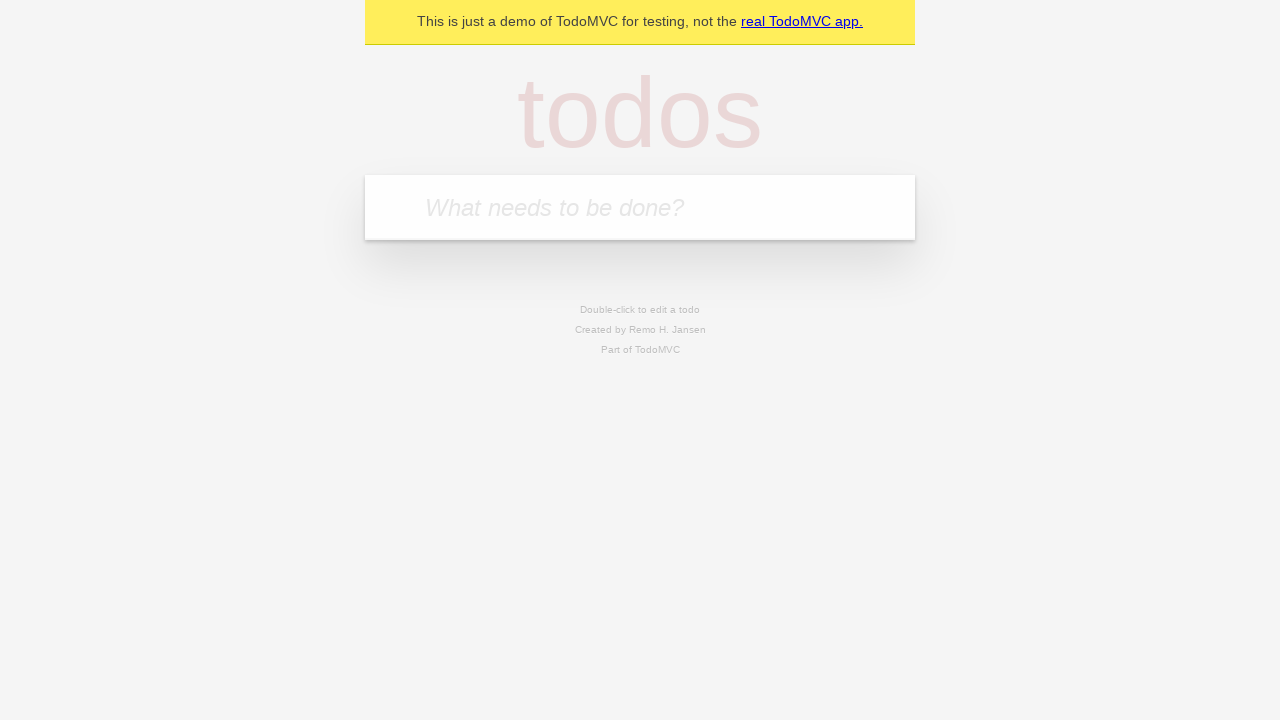

Filled in todo task: 'To do Automation using Playwright' on internal:role=textbox[name="What needs to be done?"i]
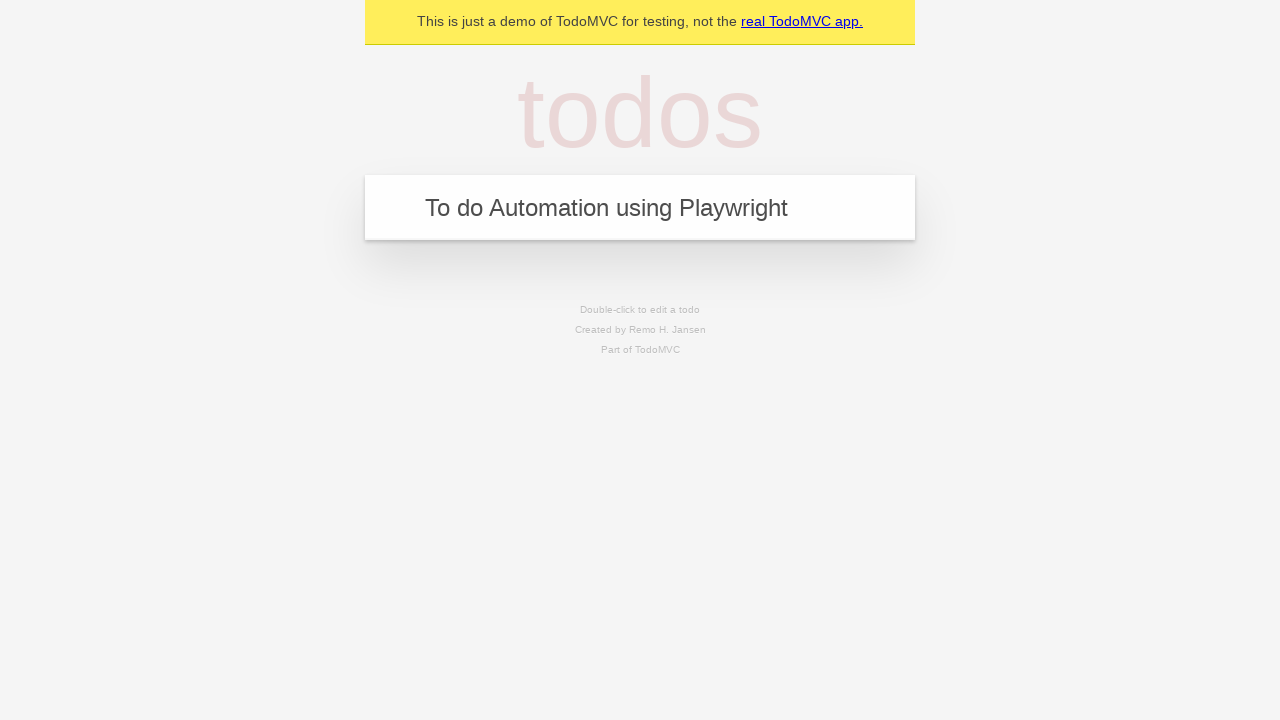

Pressed Enter to add the todo item
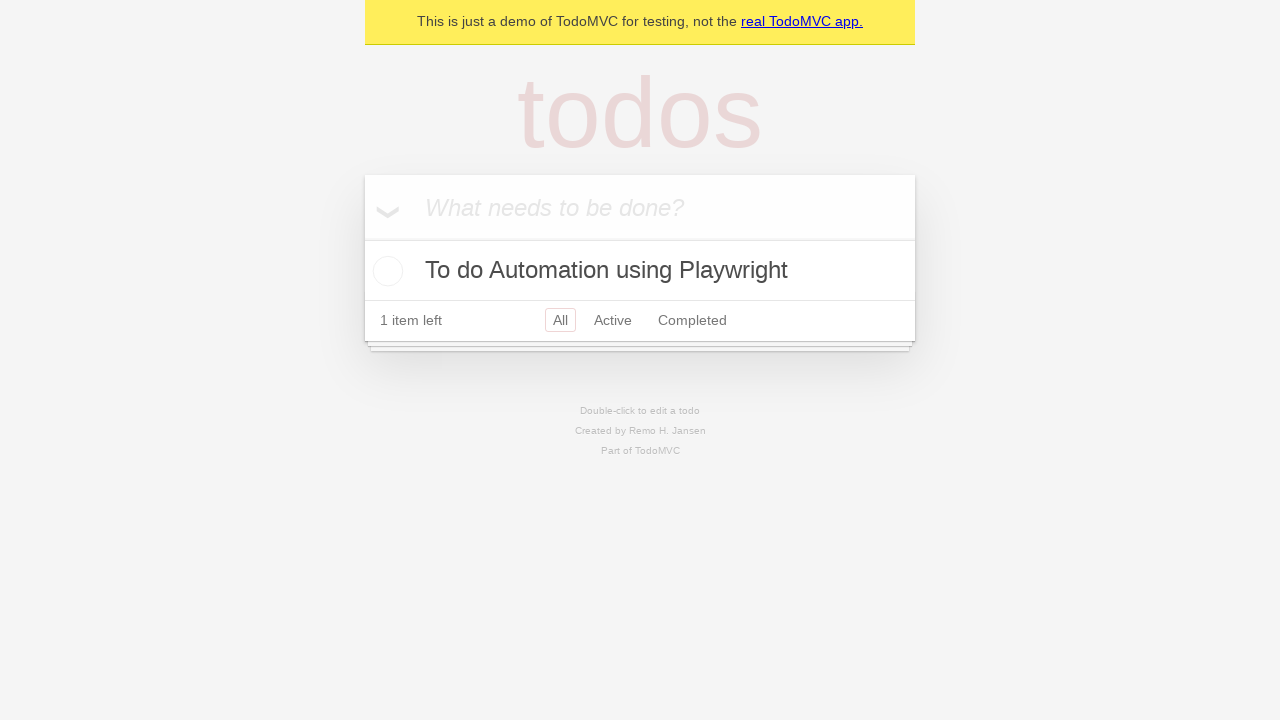

Checked the toggle checkbox to mark todo as complete at (385, 271) on internal:role=checkbox[name="Toggle Todo"i]
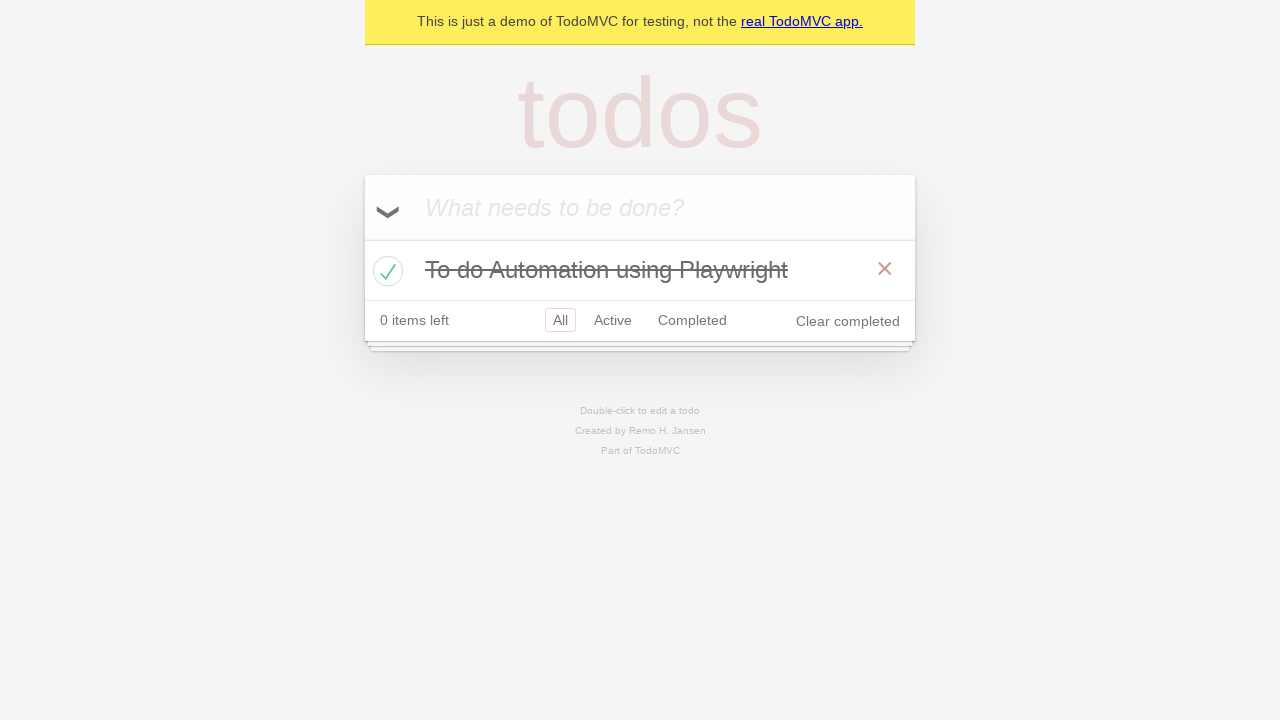

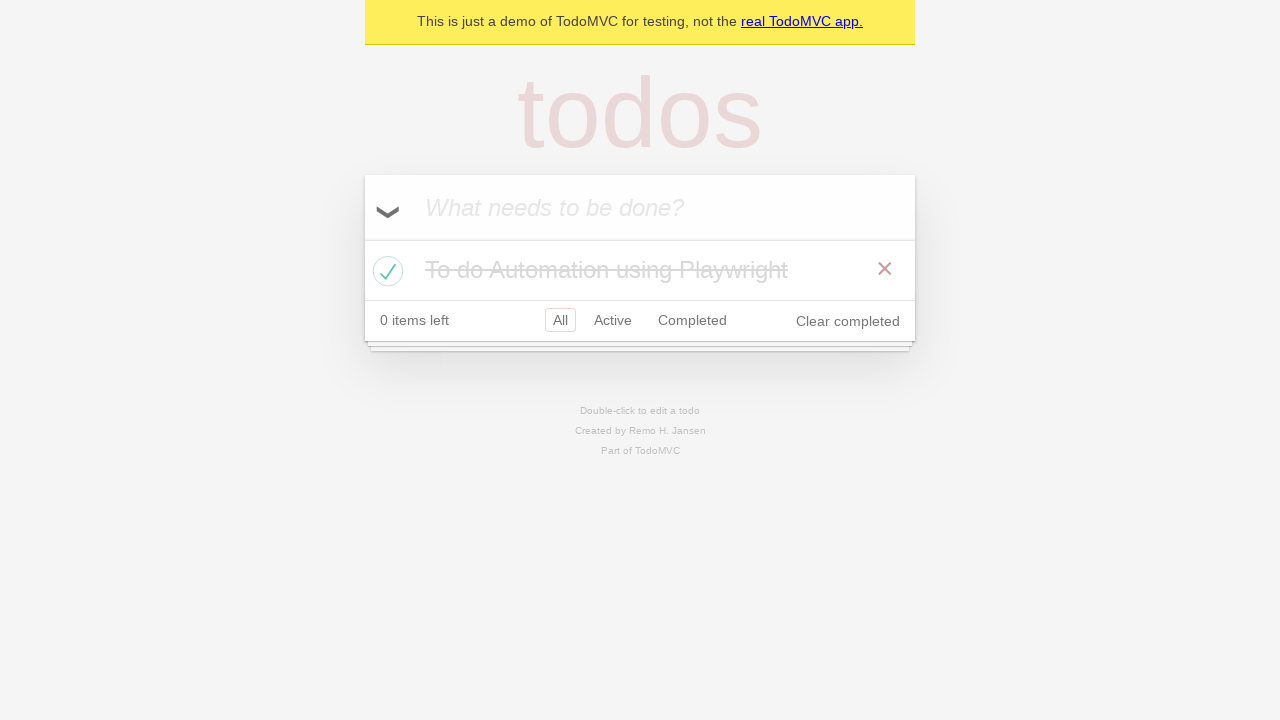